Tests drag and drop functionality within an iframe on jQuery UI demo page, then navigates to another page via menu link

Starting URL: https://jqueryui.com/droppable/

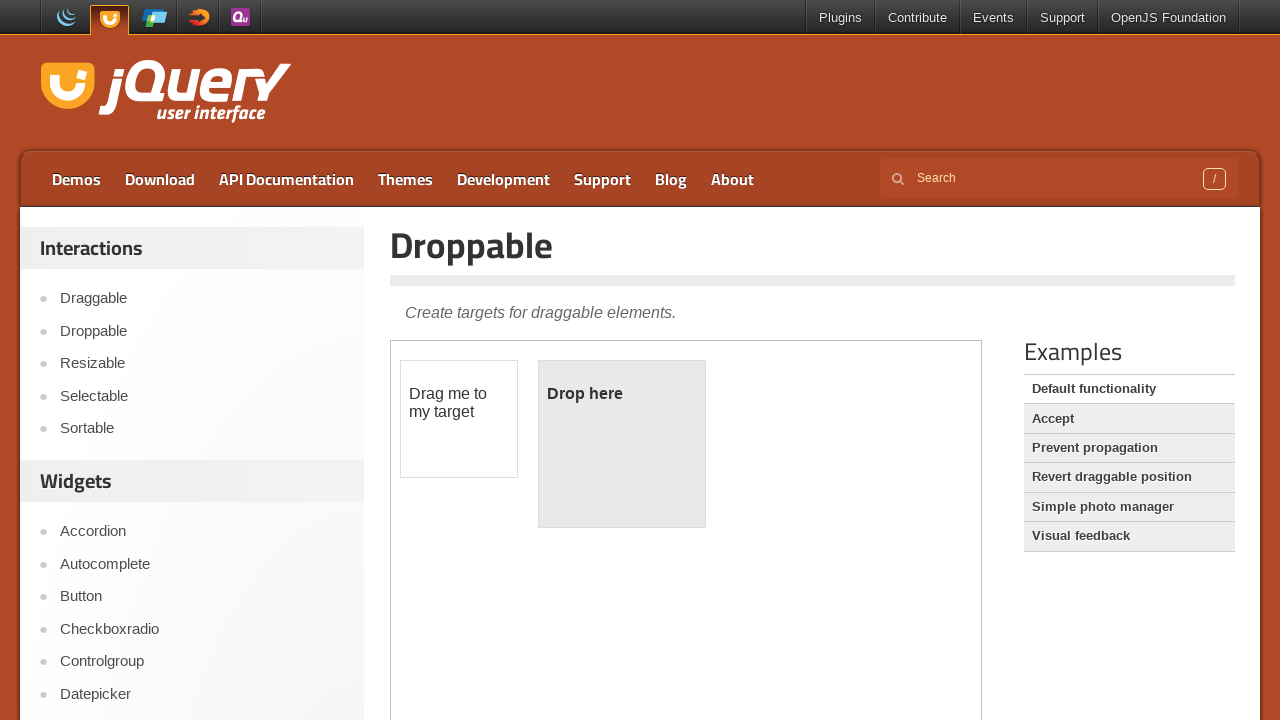

Located the iframe containing the droppable demo
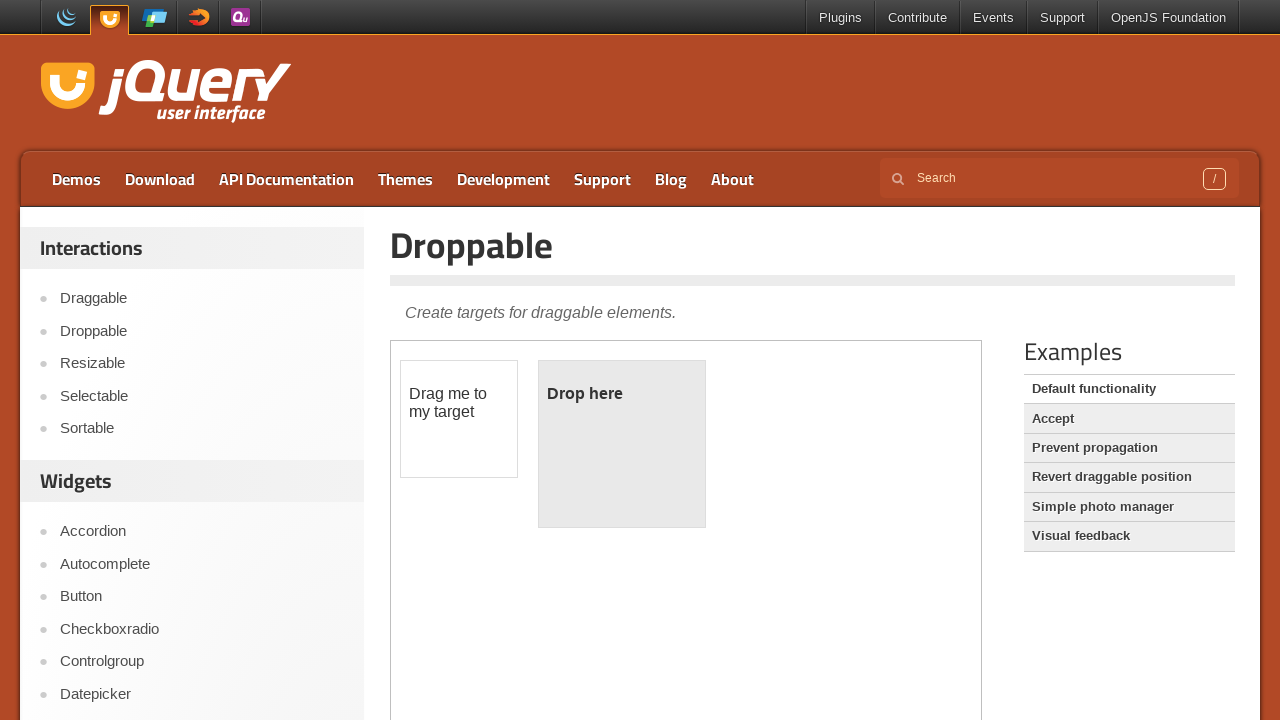

Located draggable element within iframe
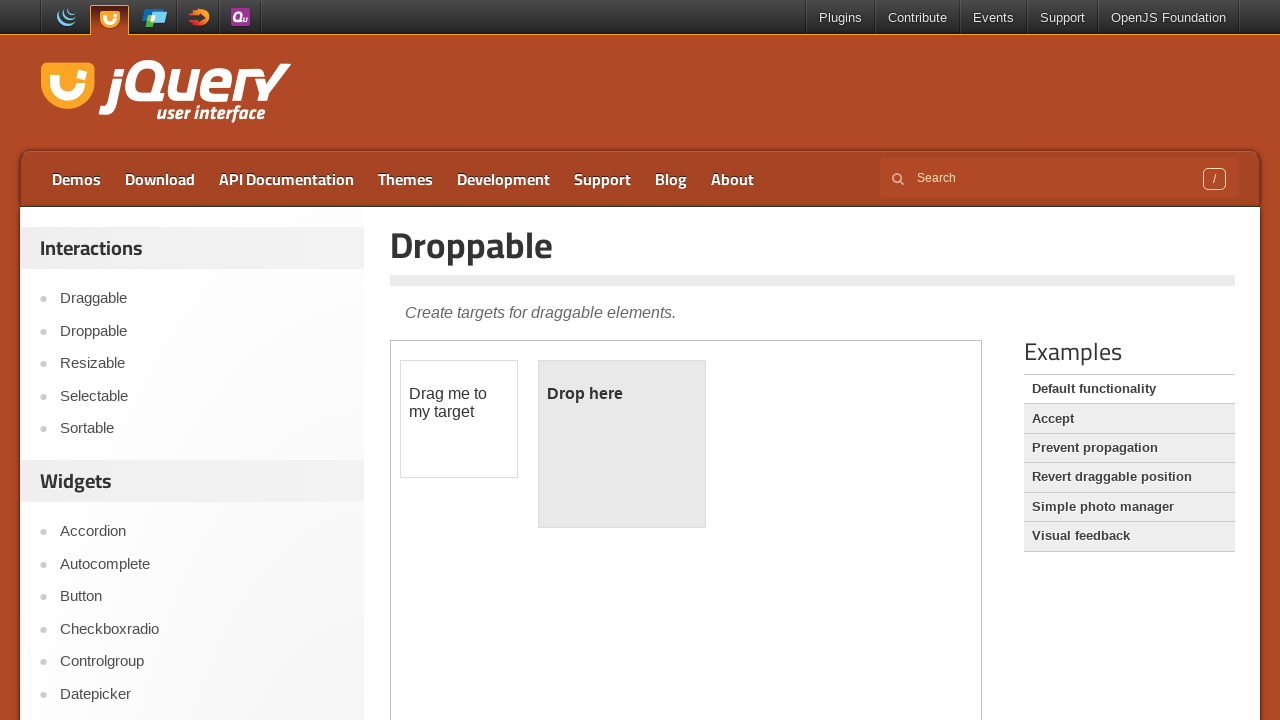

Located droppable element within iframe
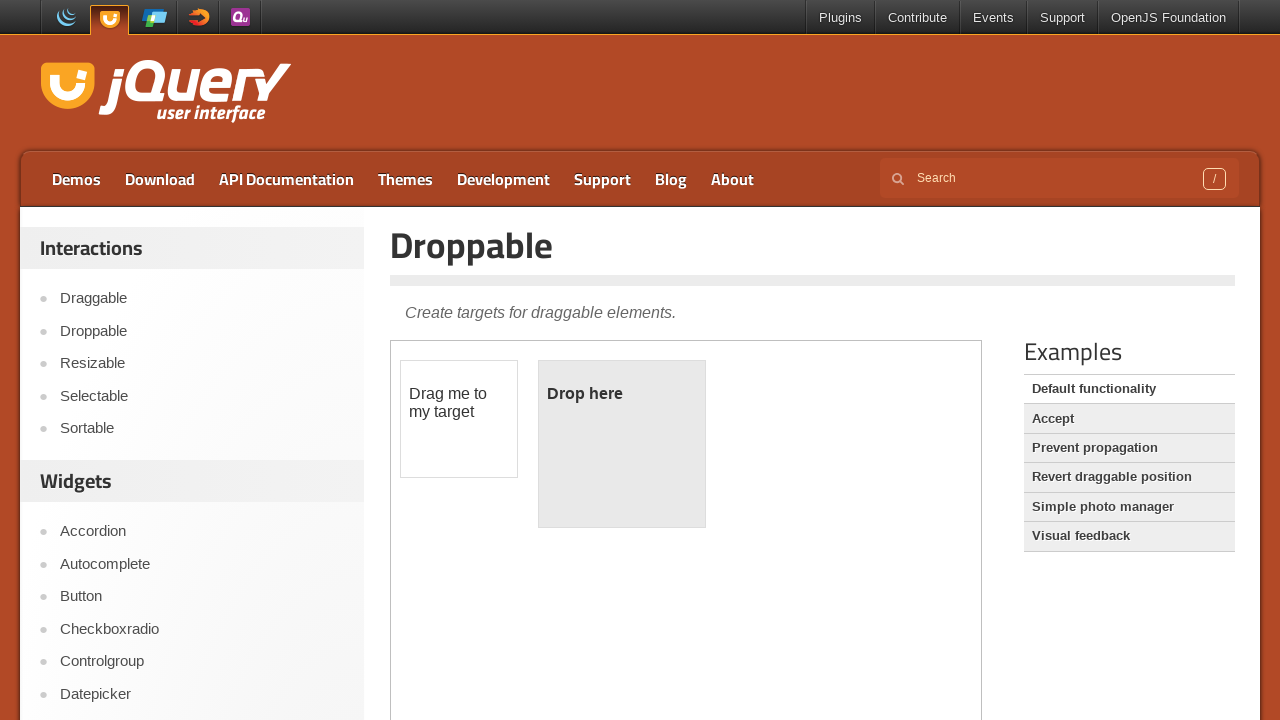

Dragged and dropped element to droppable target at (622, 444)
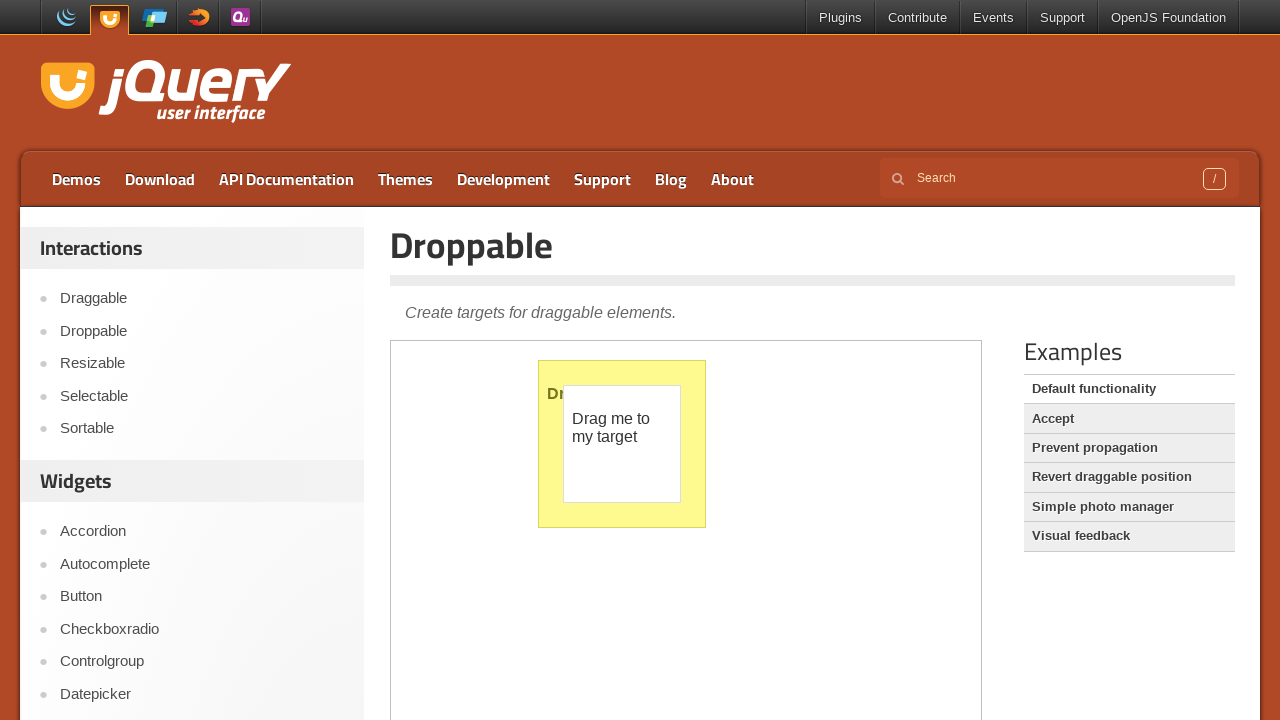

Clicked menu item to navigate to another page at (732, 179) on //*[@id="menu-top"]/li[8]/a
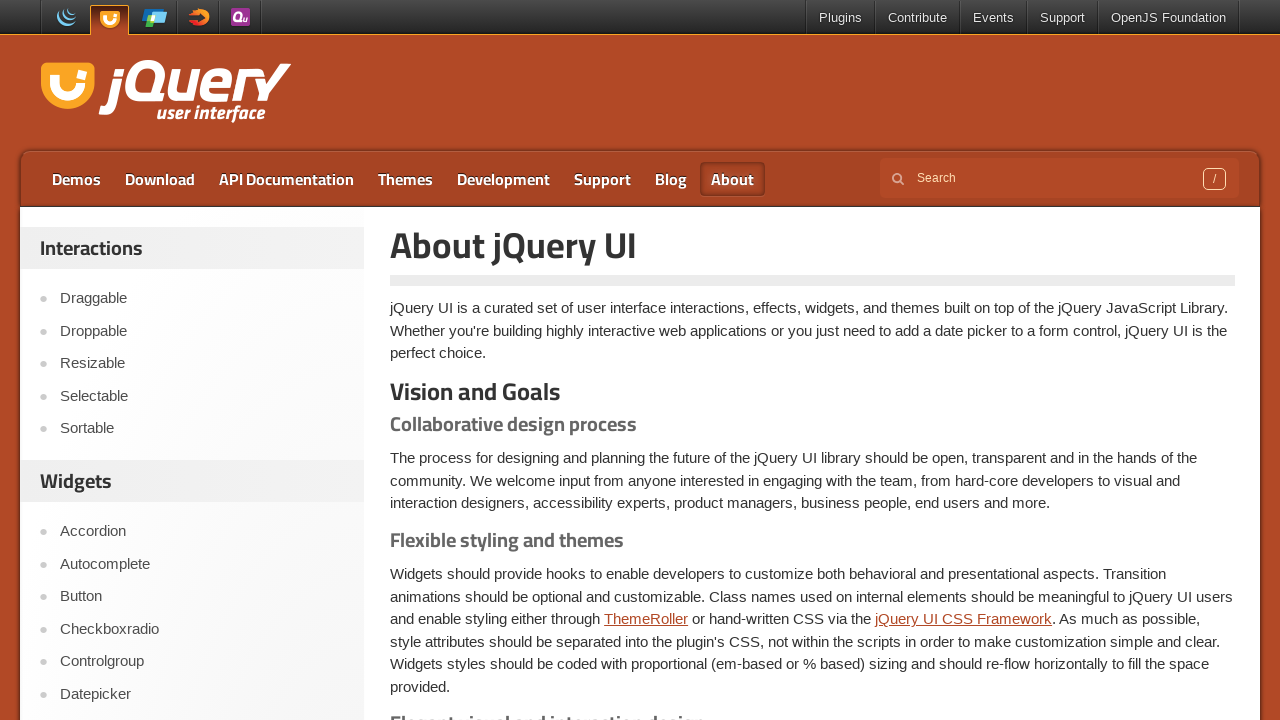

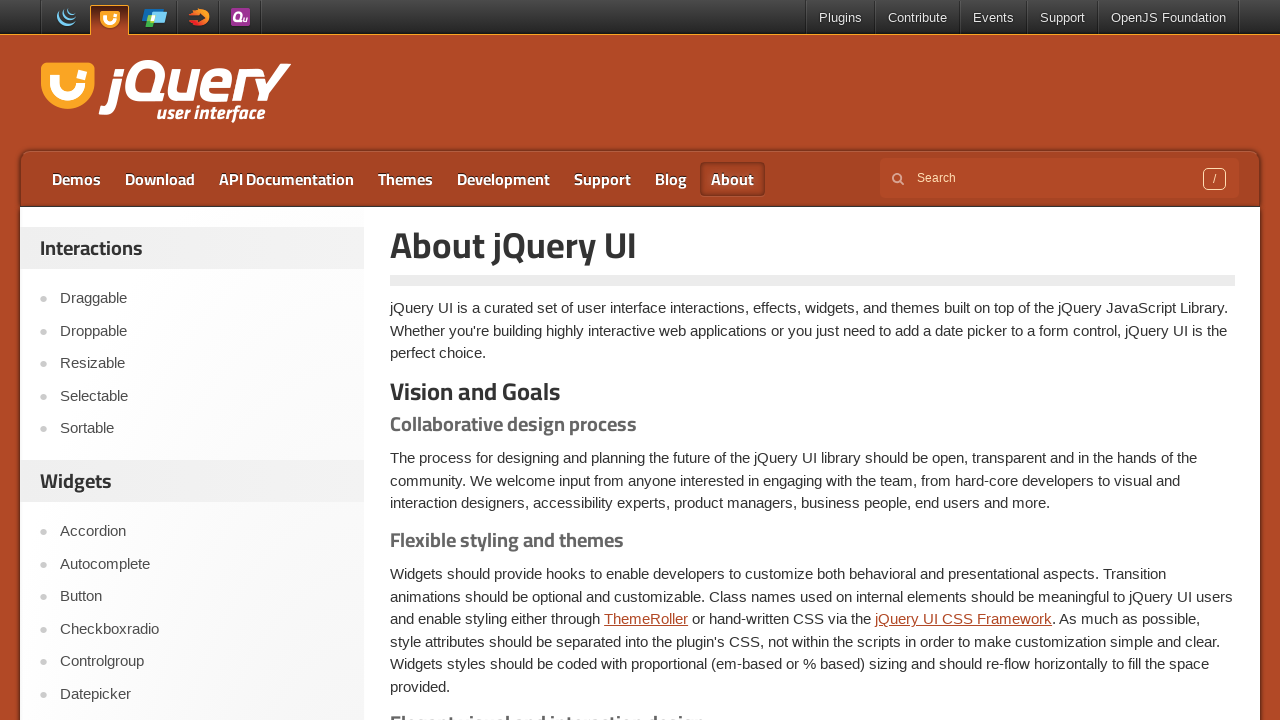